Tests cookie management by reading all cookies from a page, clearing them, verifying they're cleared, and then clicking a refresh button to regenerate cookies.

Starting URL: https://bonigarcia.dev/selenium-webdriver-java/cookies.html

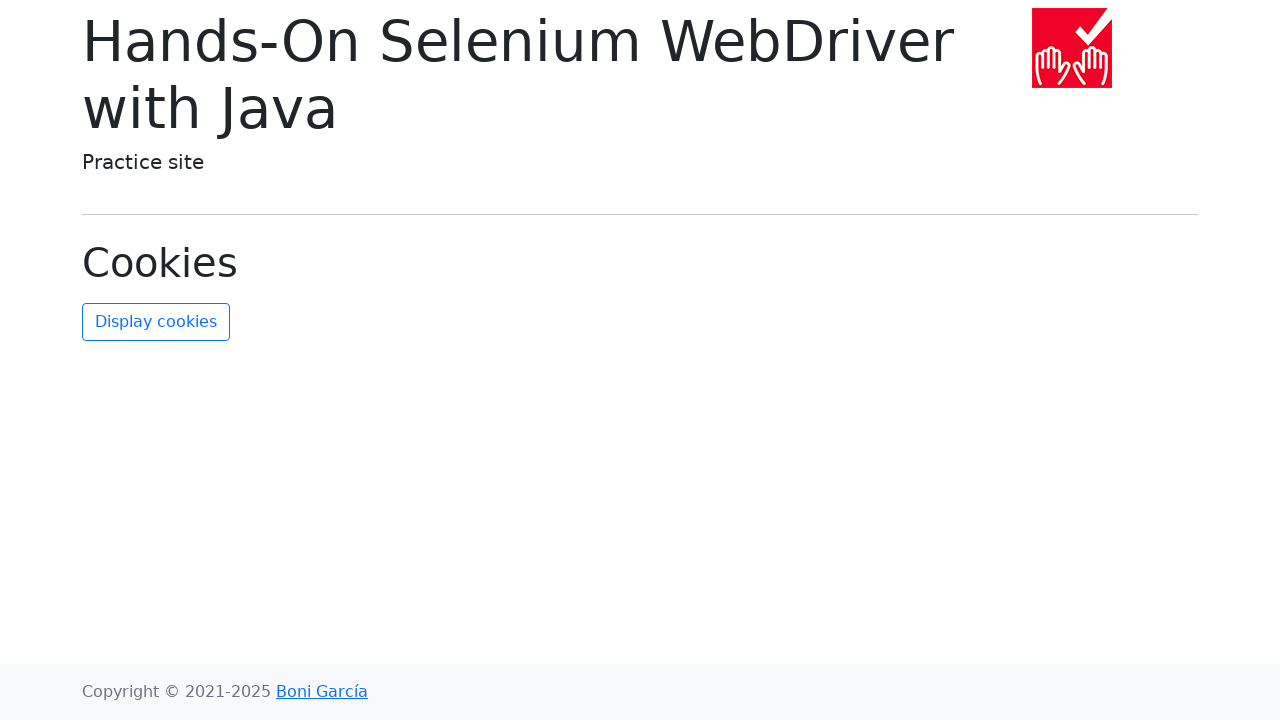

Read all cookies from the browser context
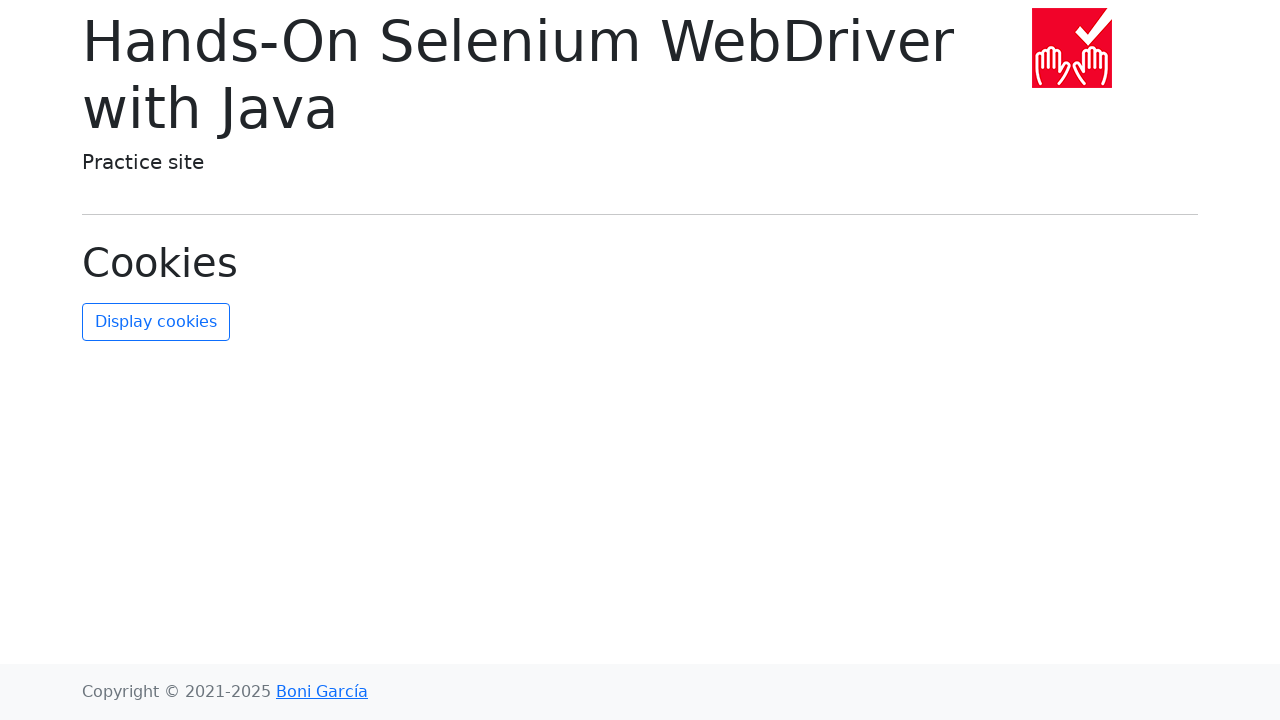

Cleared all cookies from the browser context
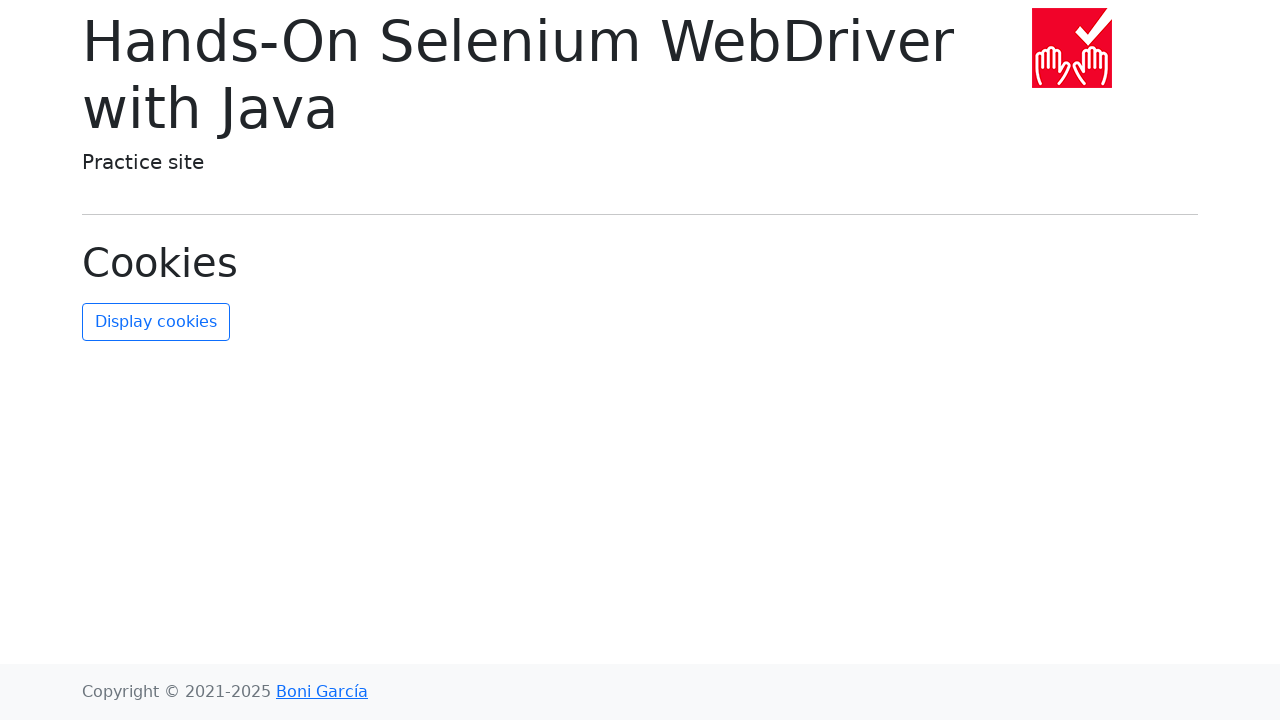

Verified that all cookies were cleared
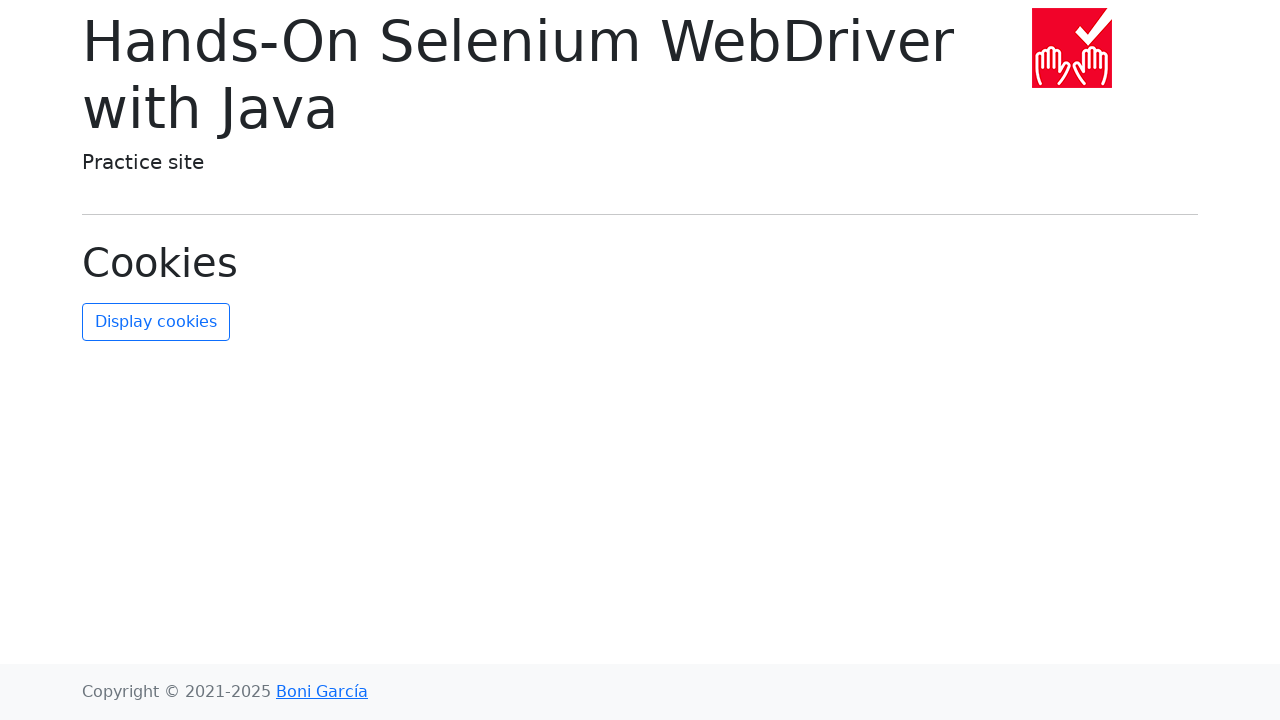

Clicked the refresh cookies button to regenerate cookies at (156, 322) on #refresh-cookies
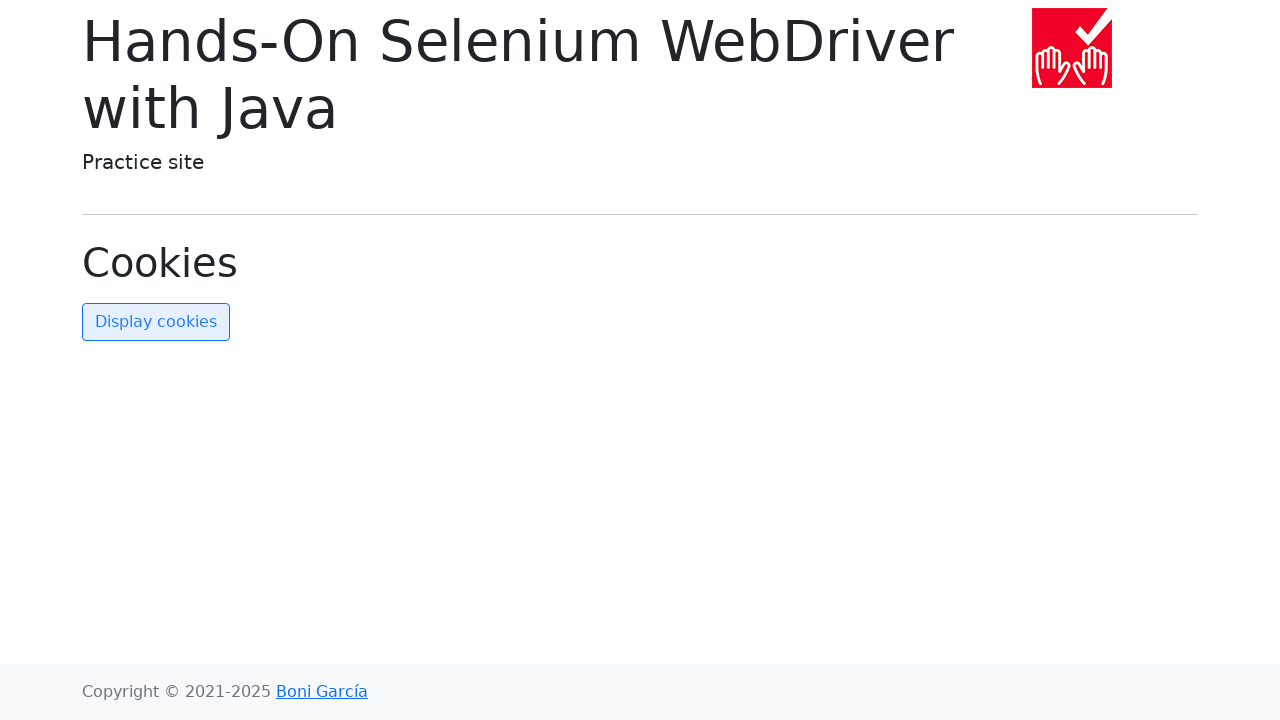

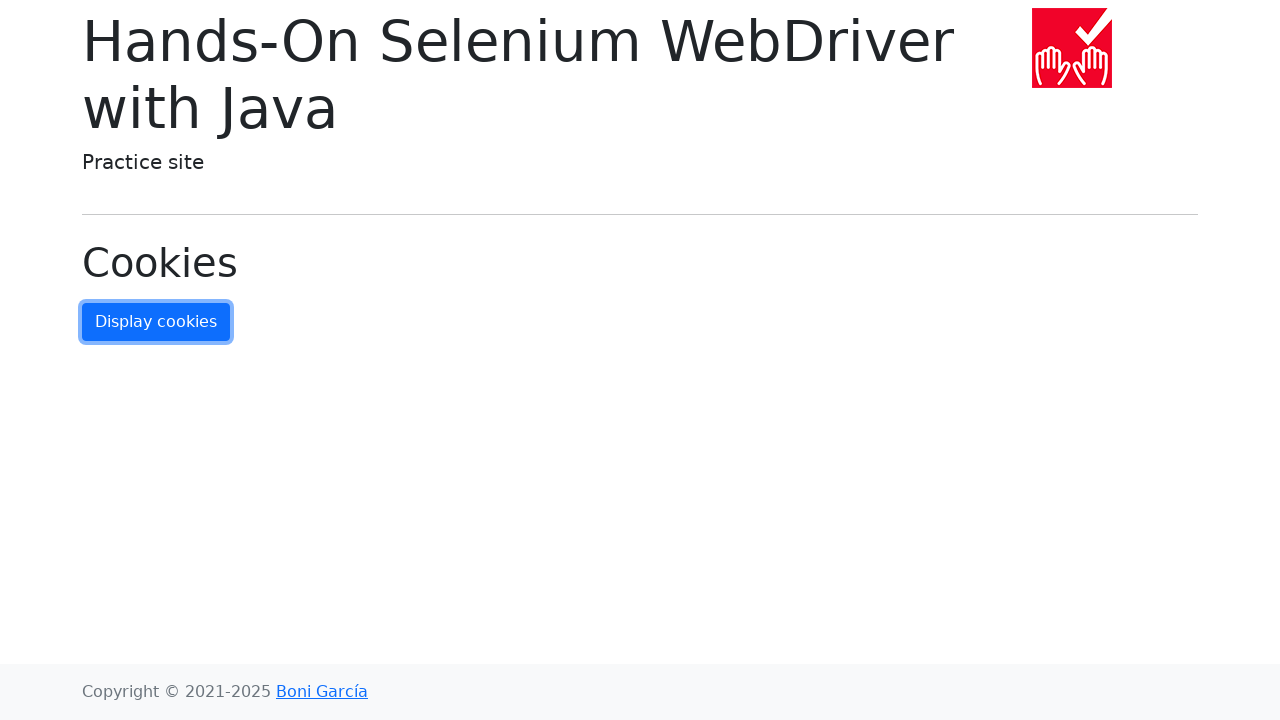